Tests radio button functionality by clicking on a specific radio button and verifying selection state

Starting URL: http://test.rubywatir.com/radios.php

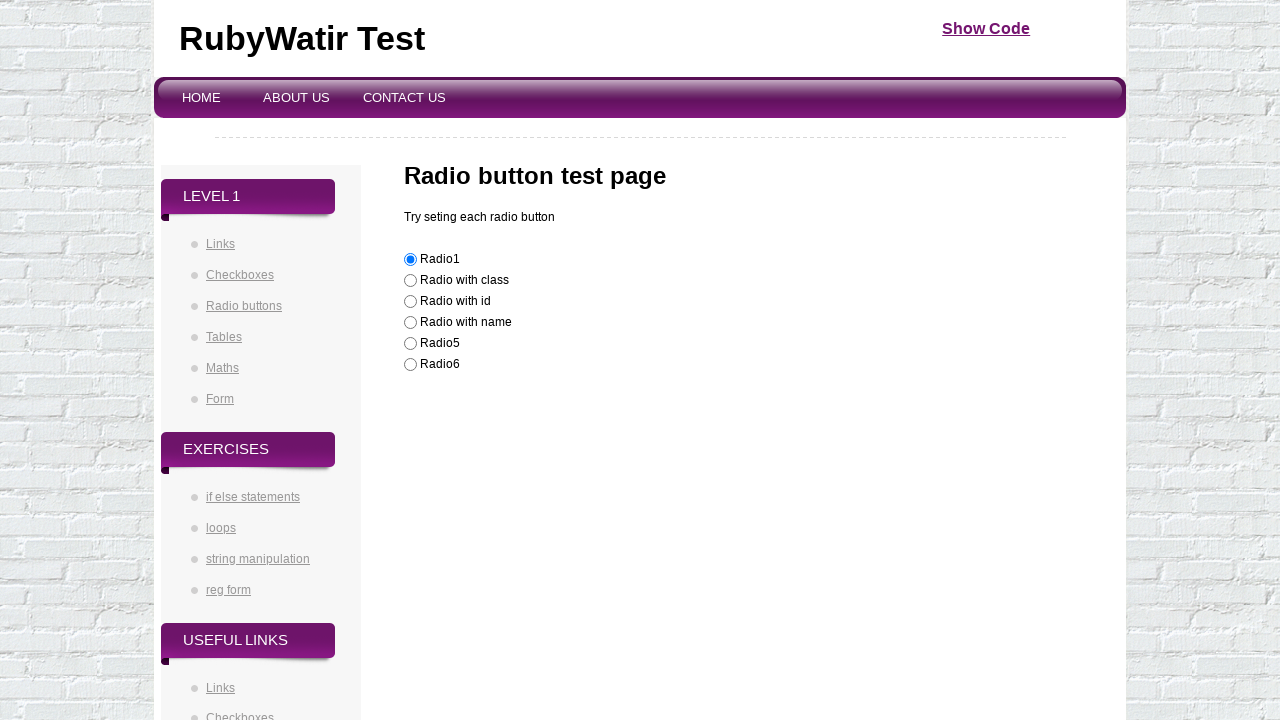

Navigated to radio button test page
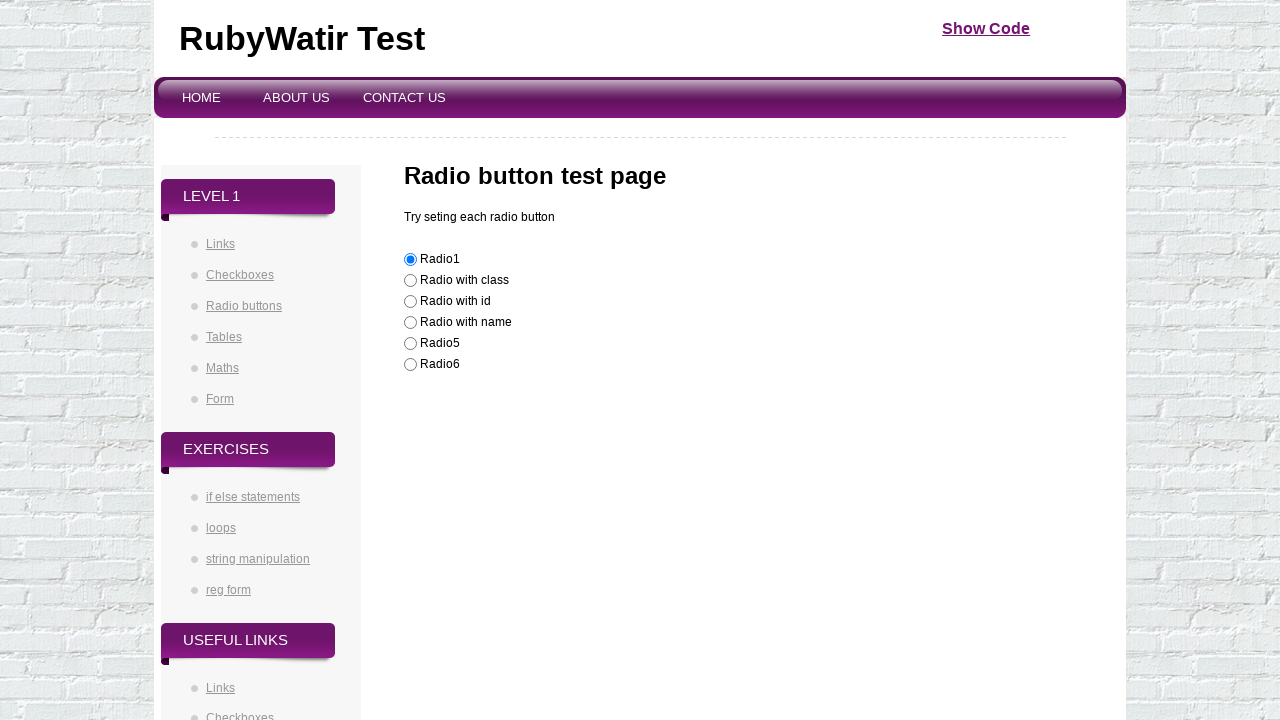

Clicked radio button with id 'radioId' at (410, 302) on #radioId
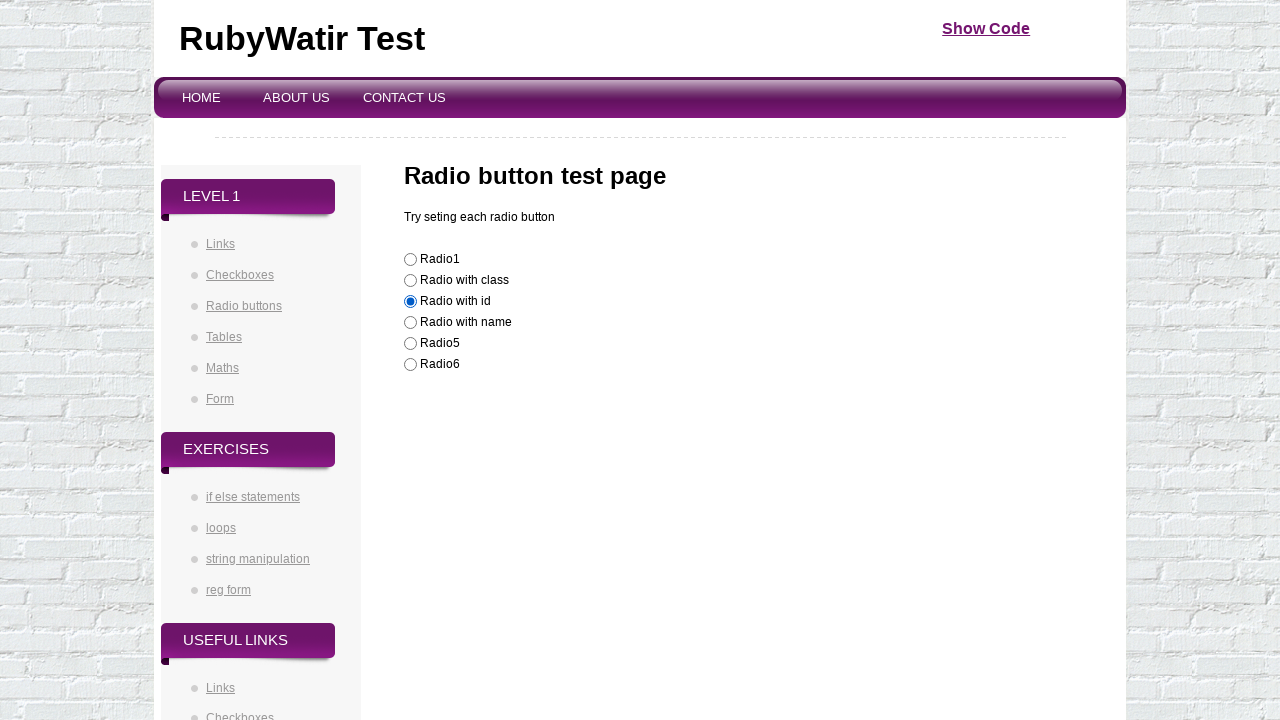

Verified that radio button with id 'radioId' is selected
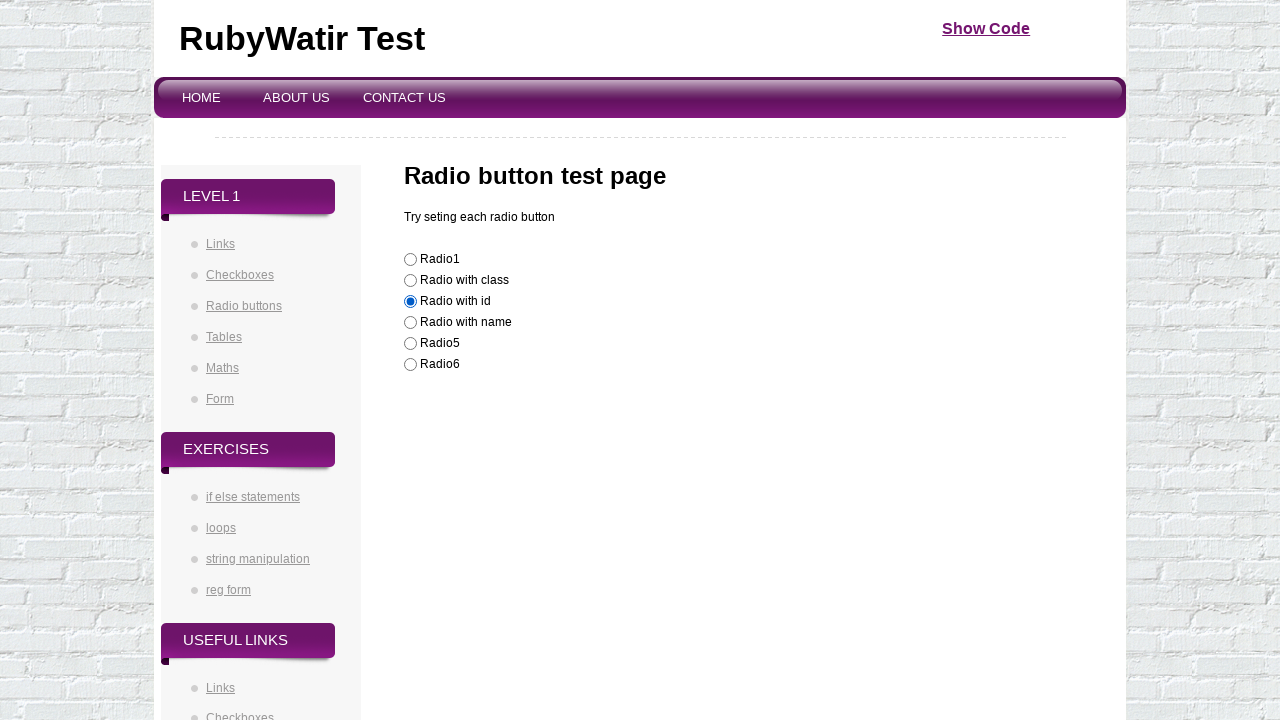

Verified that radio button with value 'Radio1' is not selected
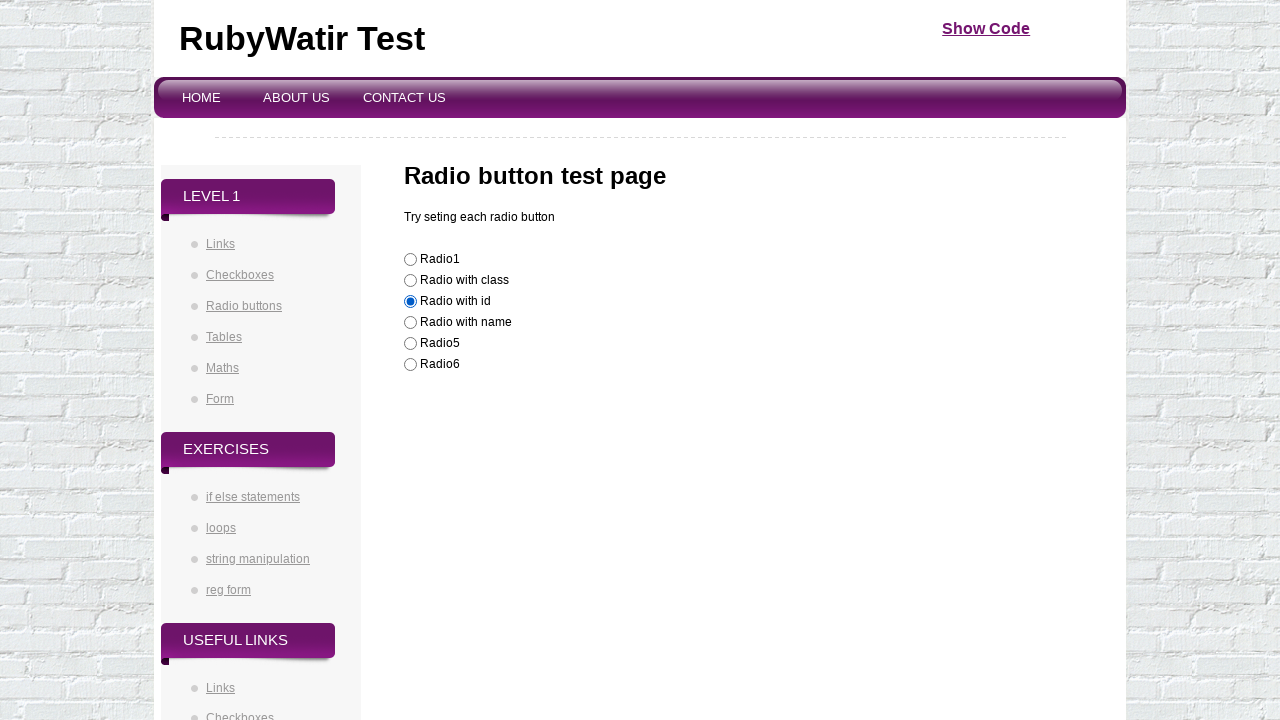

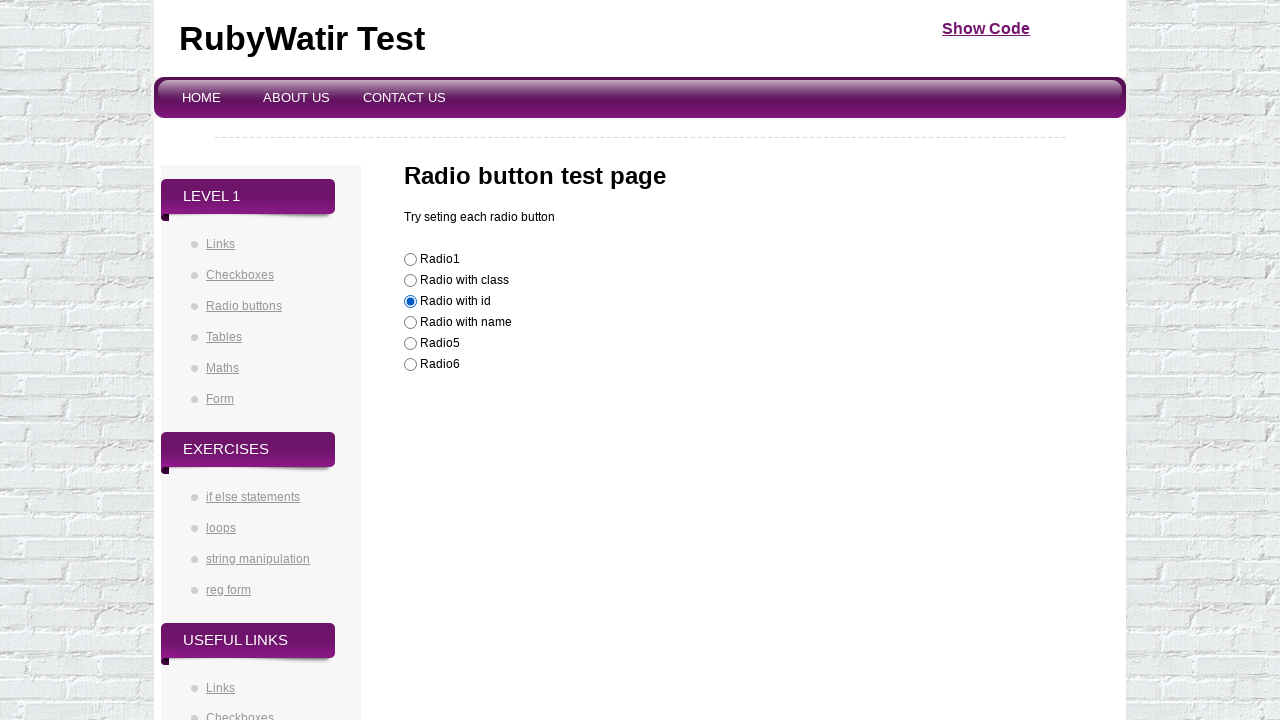